Tests clicking a button identified by CSS class selector multiple times on a UI testing playground page that demonstrates class attribute challenges.

Starting URL: http://uitestingplayground.com/classattr

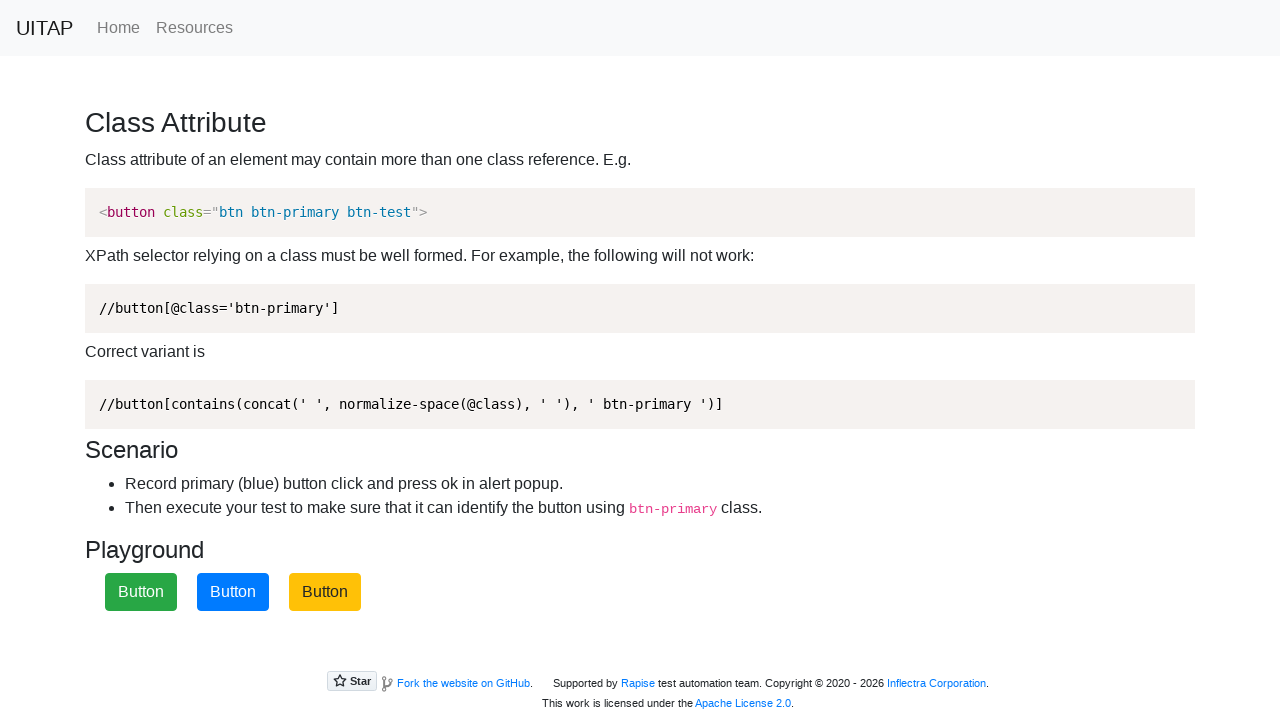

Clicked blue button using CSS class selector (first click) at (141, 592) on button.btn
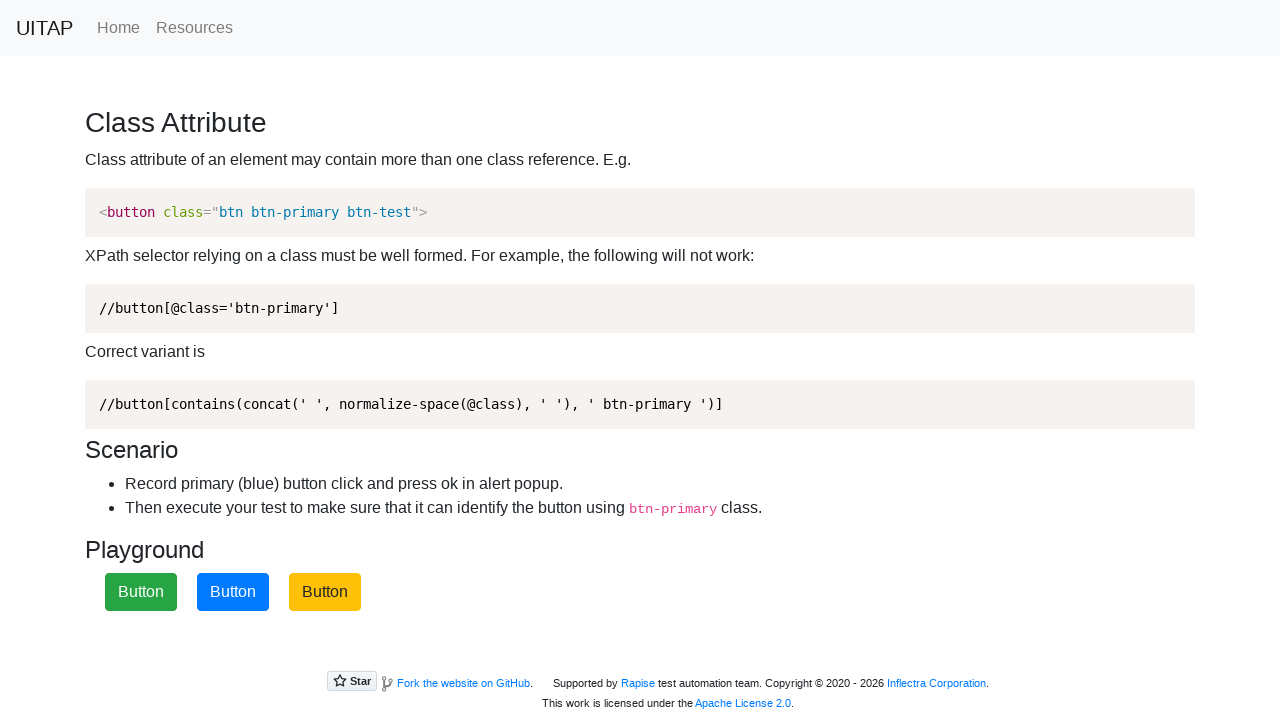

Clicked blue button using CSS class selector (second click) at (141, 592) on button.btn
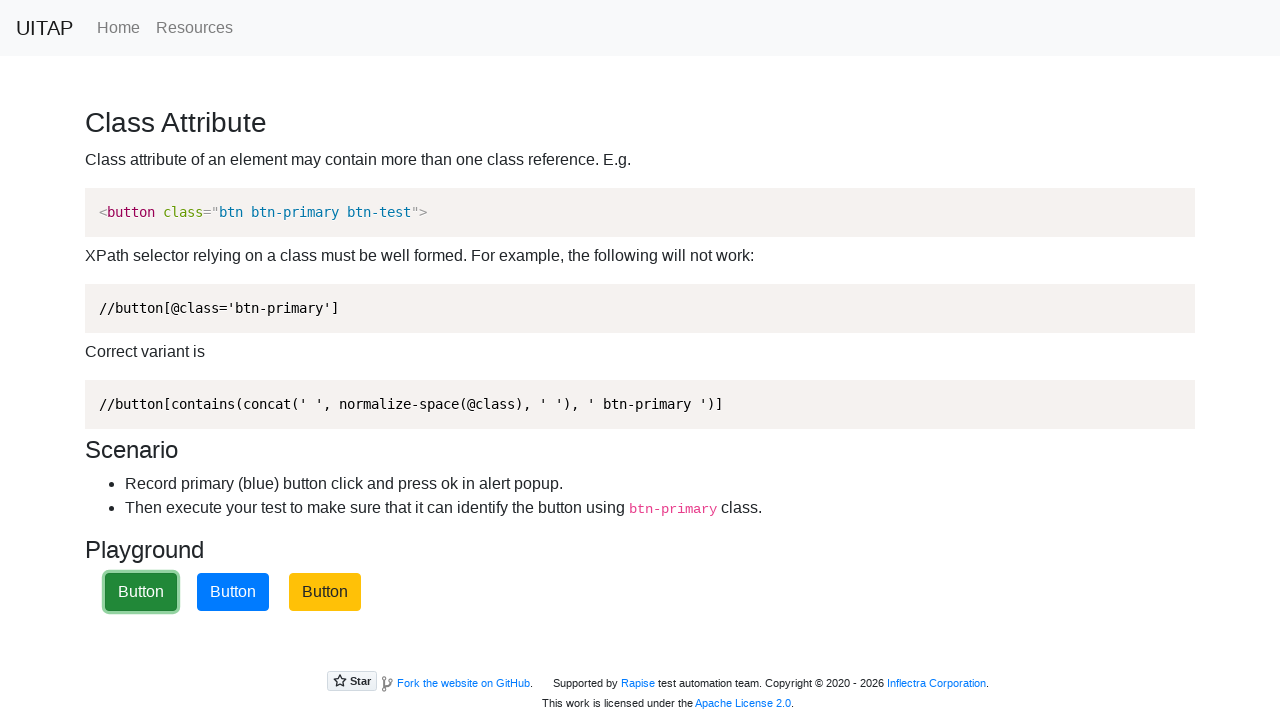

Clicked blue button using CSS class selector (third click) at (141, 592) on button.btn
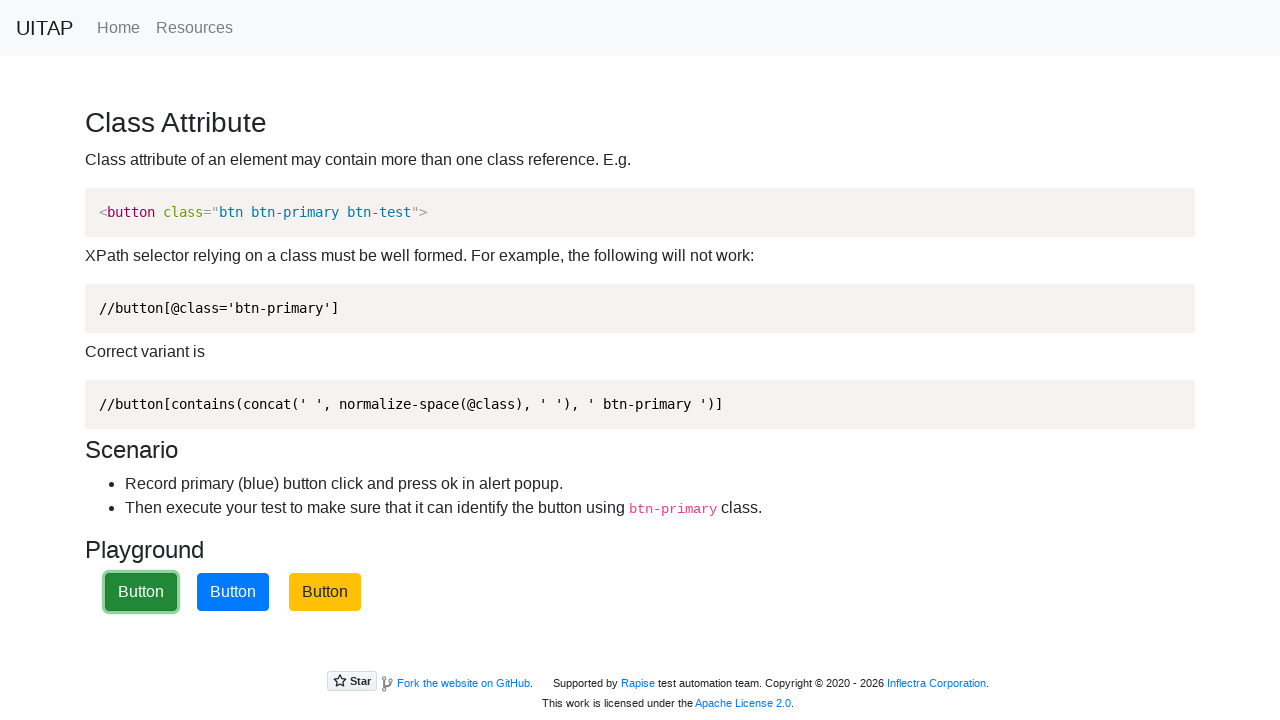

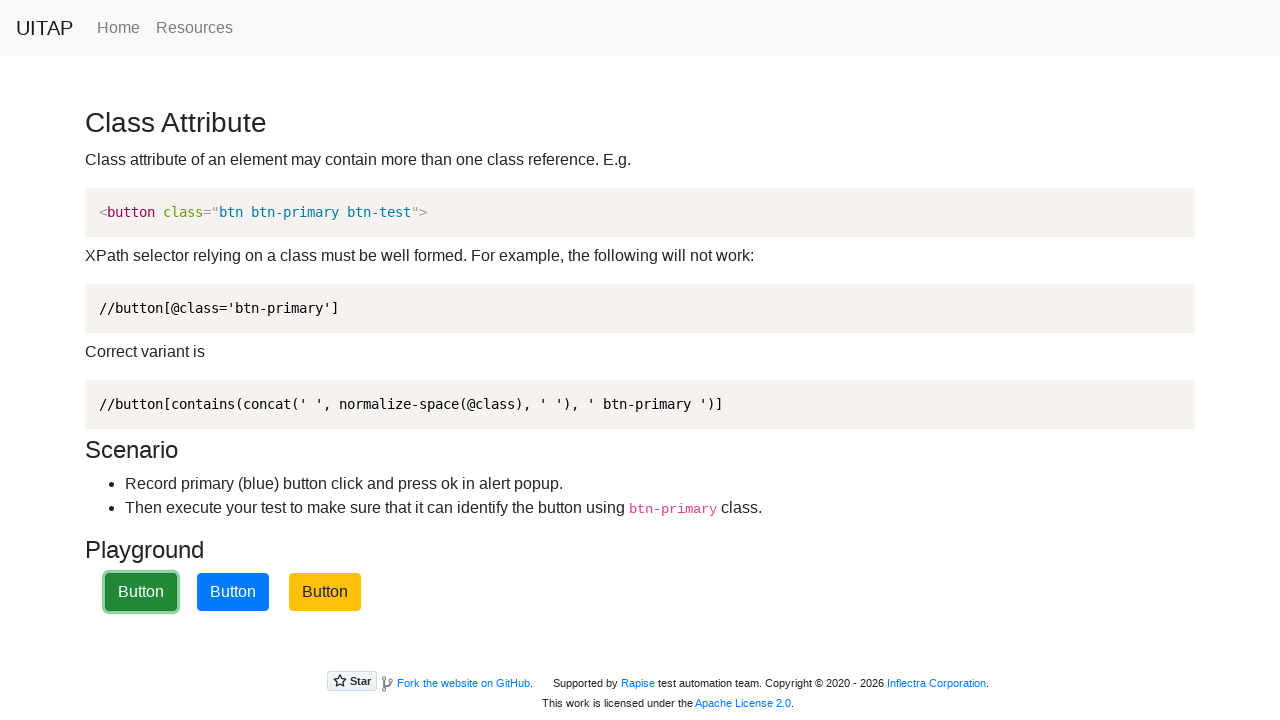